Tests JavaScript alert handling by clicking a button that triggers an alert and accepting it

Starting URL: https://demoqa.com/alerts

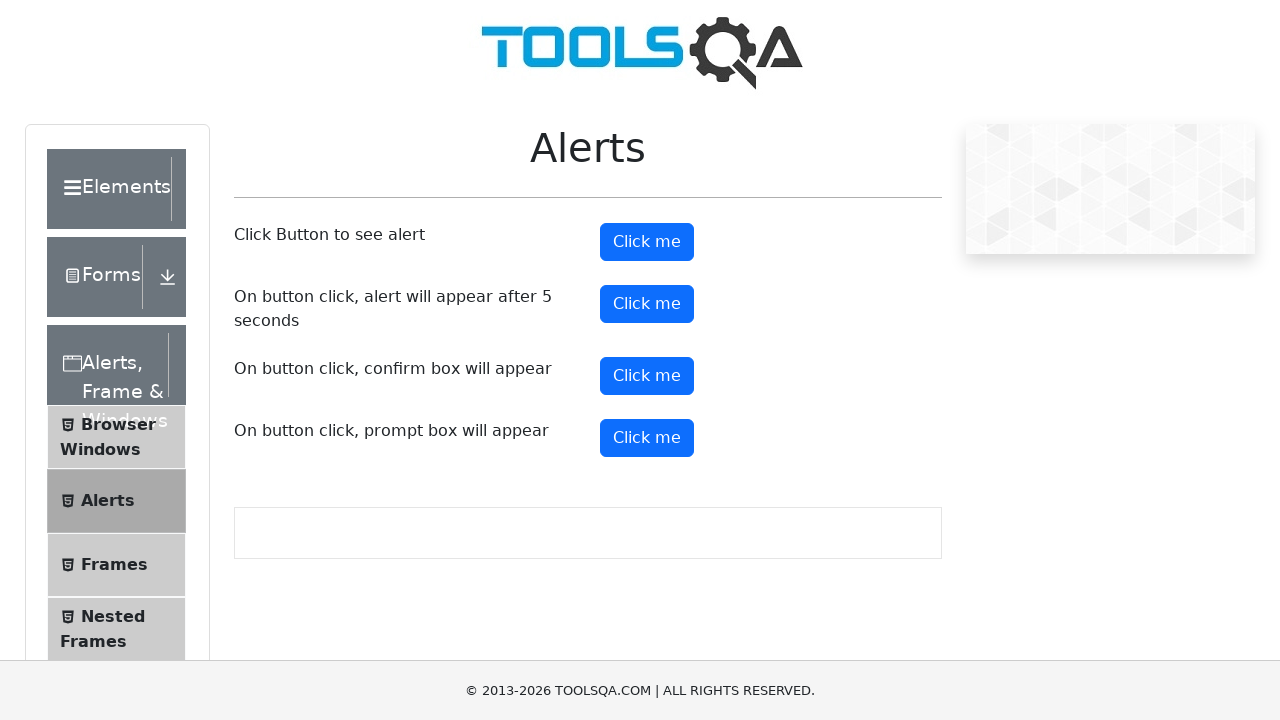

Clicked alert button to trigger JavaScript alert at (647, 242) on #alertButton
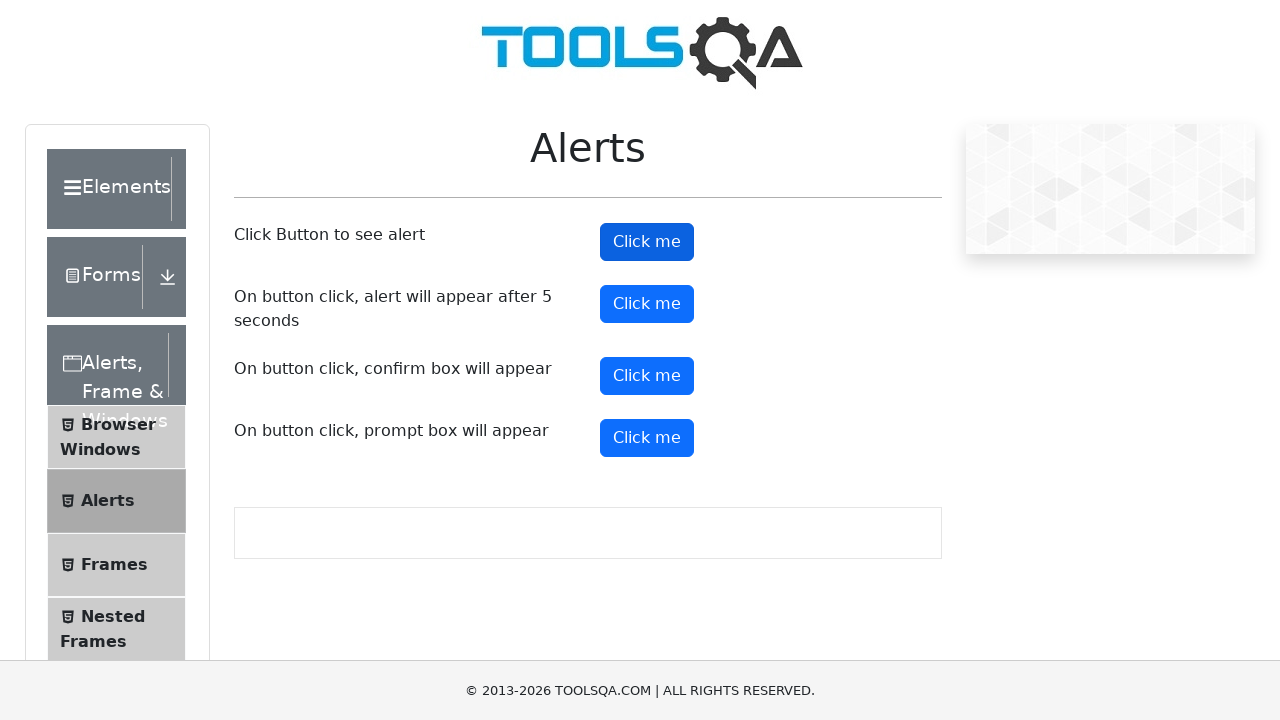

Set up dialog handler to accept alerts
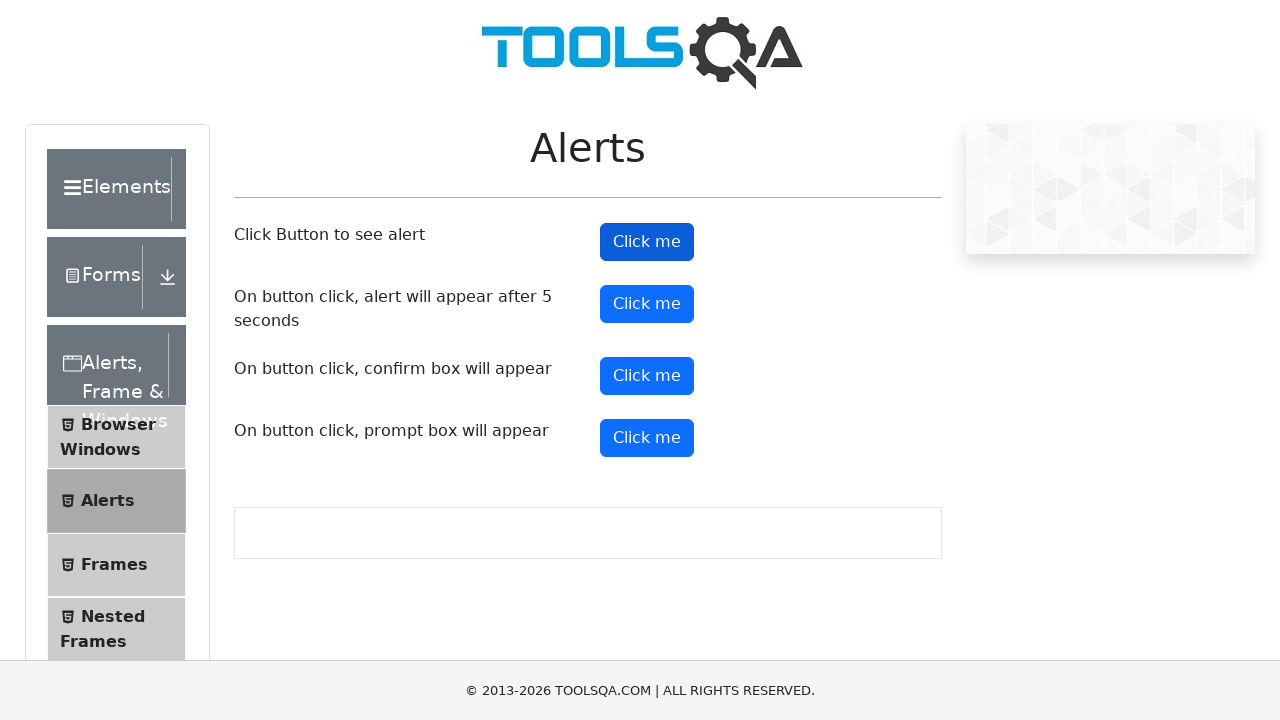

Set up one-time dialog handler to accept next alert
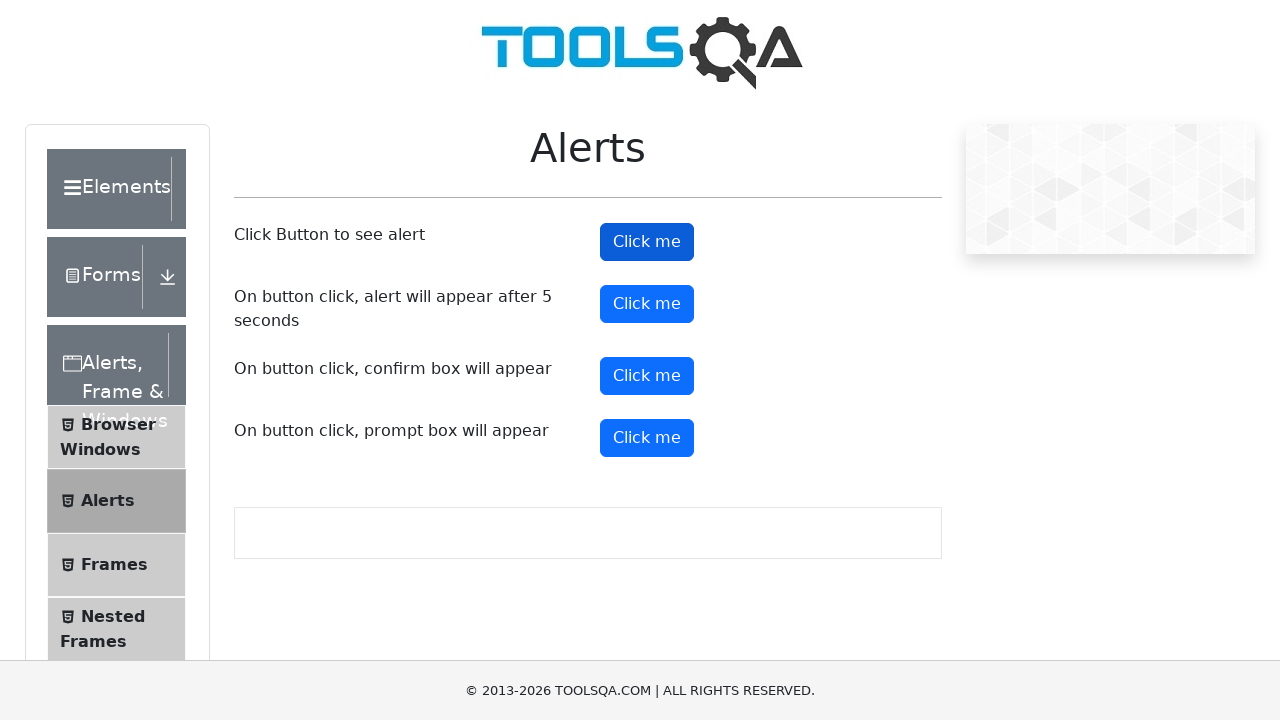

Clicked alert button and alert was accepted at (647, 242) on #alertButton
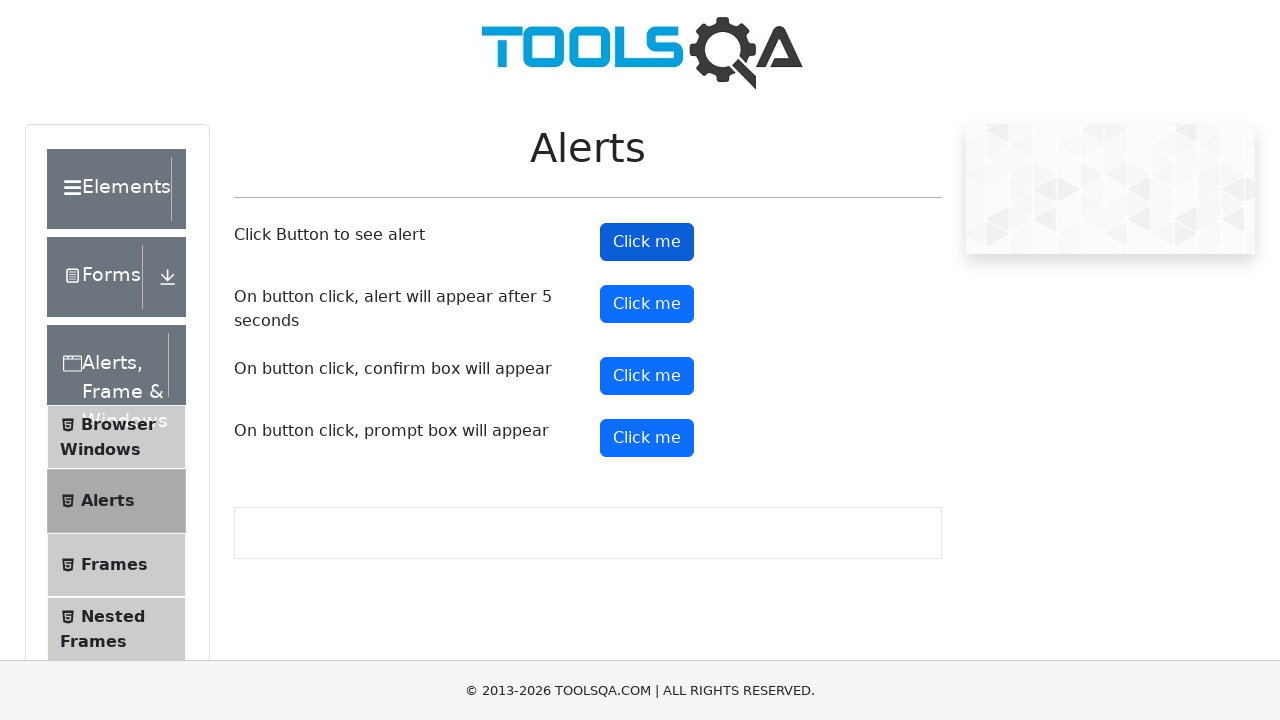

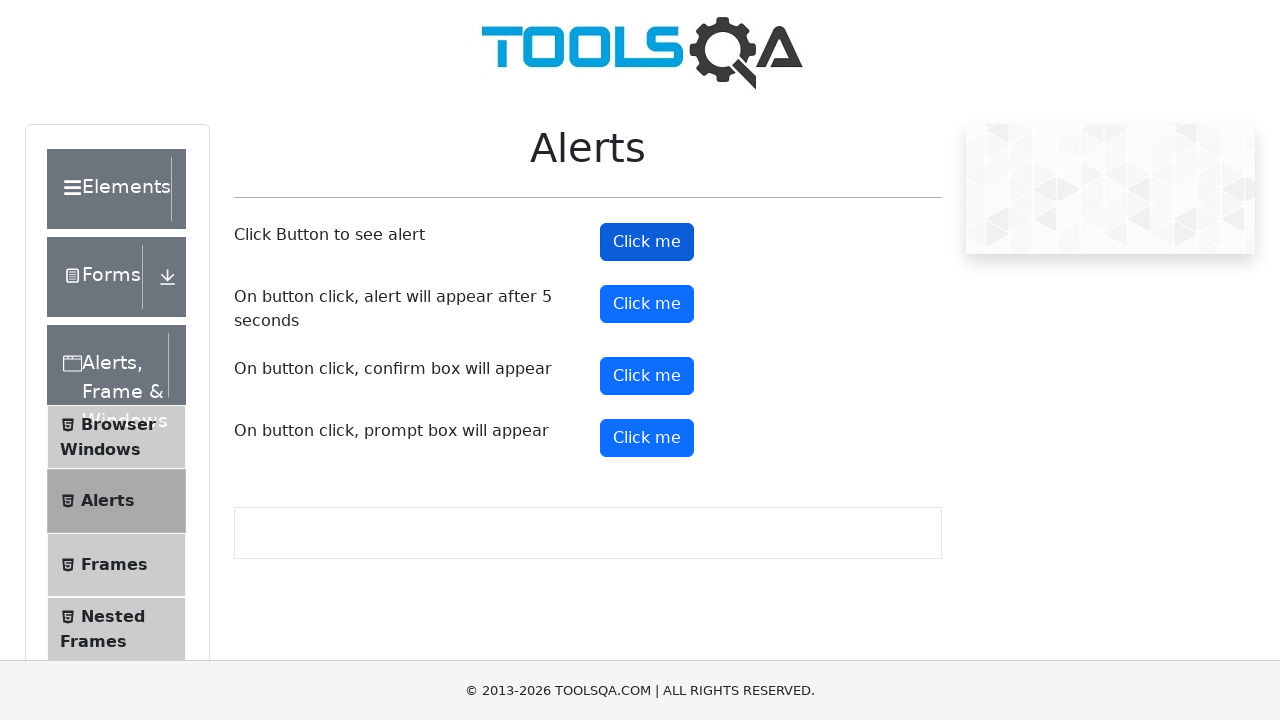